Navigates to ADS-B Exchange flight tracking globe and sets the map view to focus on specific coordinates (Washington DC area) at zoom level 8.

Starting URL: https://globe.adsbexchange.com

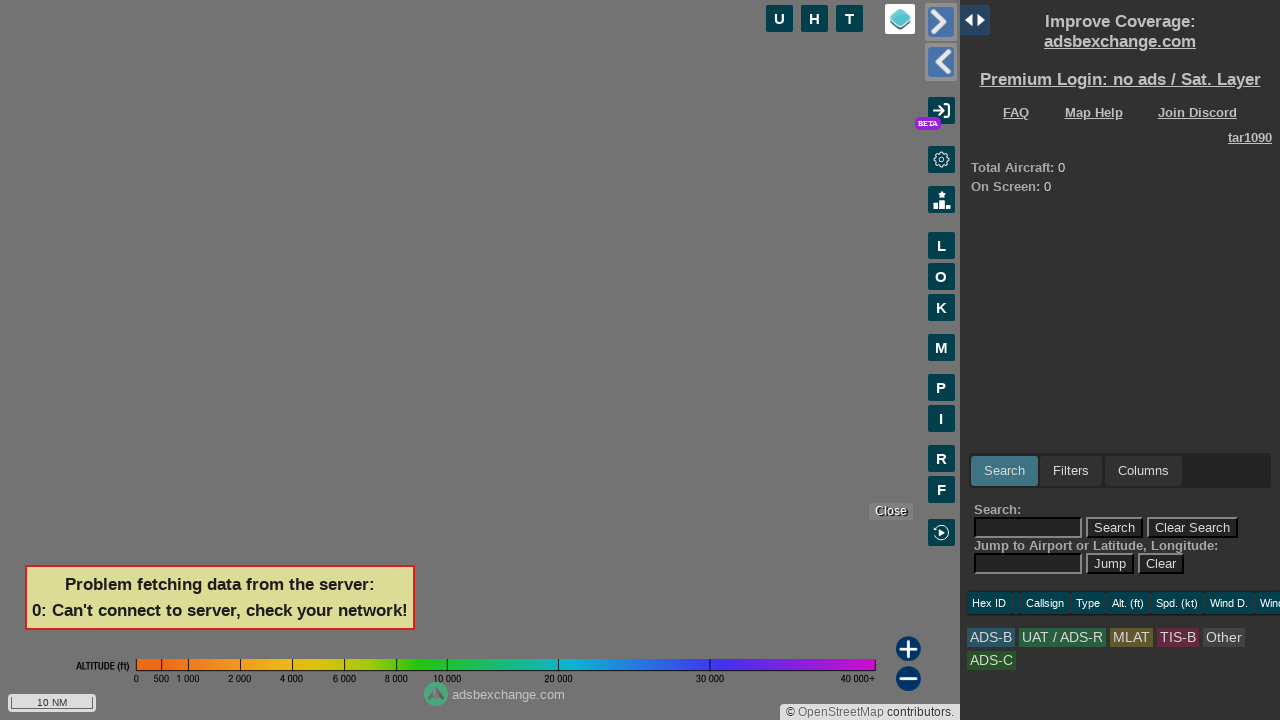

Waited for page to reach networkidle state
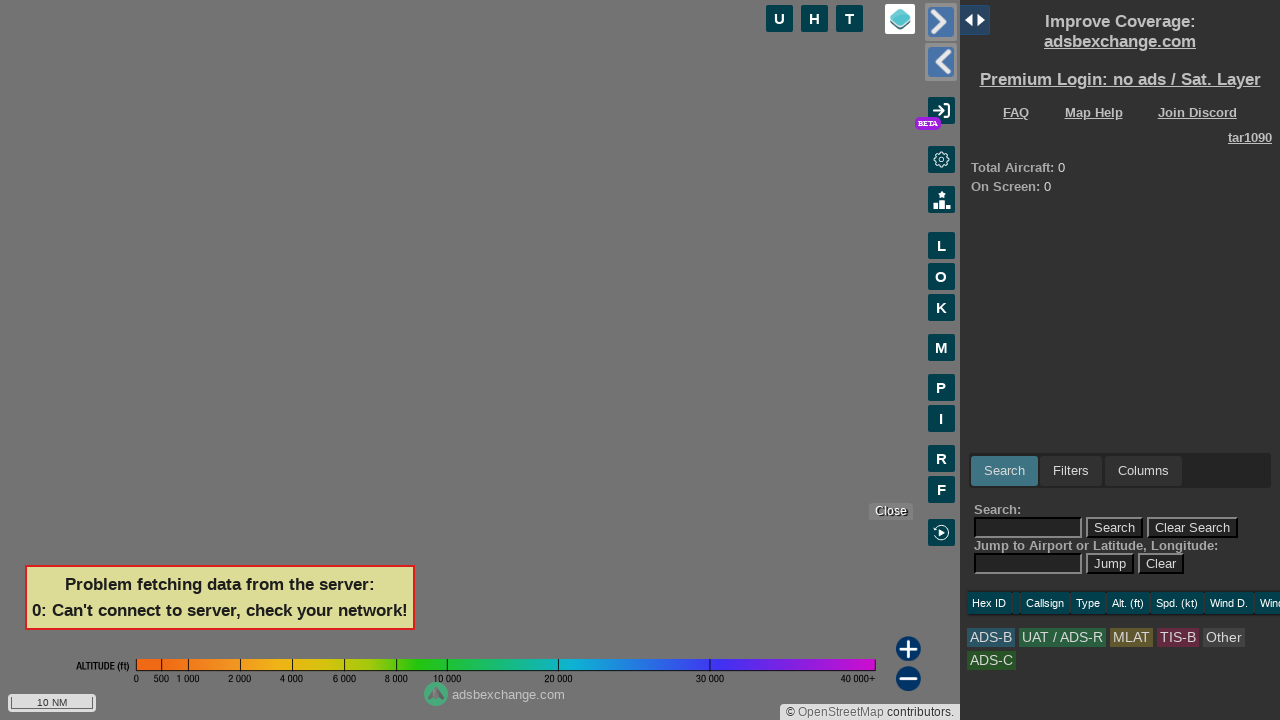

Executed JavaScript to set map view to Washington DC coordinates (lat: 38.89511, lon: -77.03637) at zoom level 8
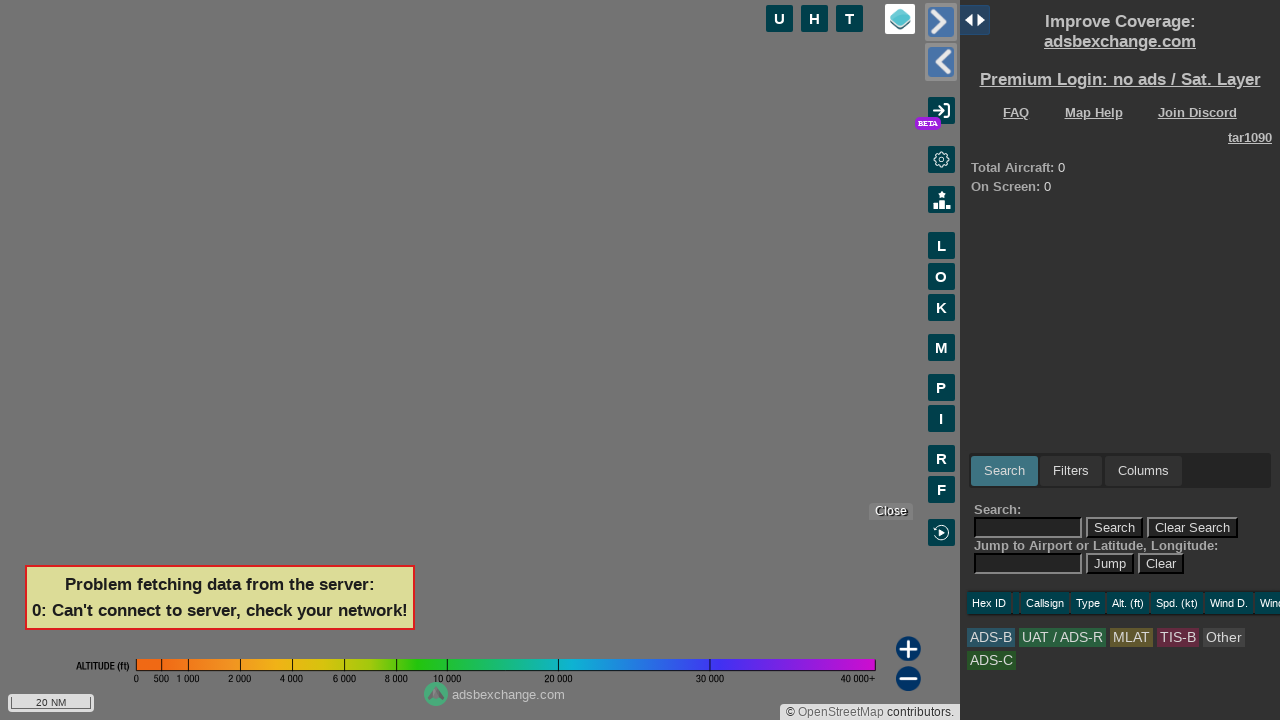

Waited 3 seconds for map to update with new view
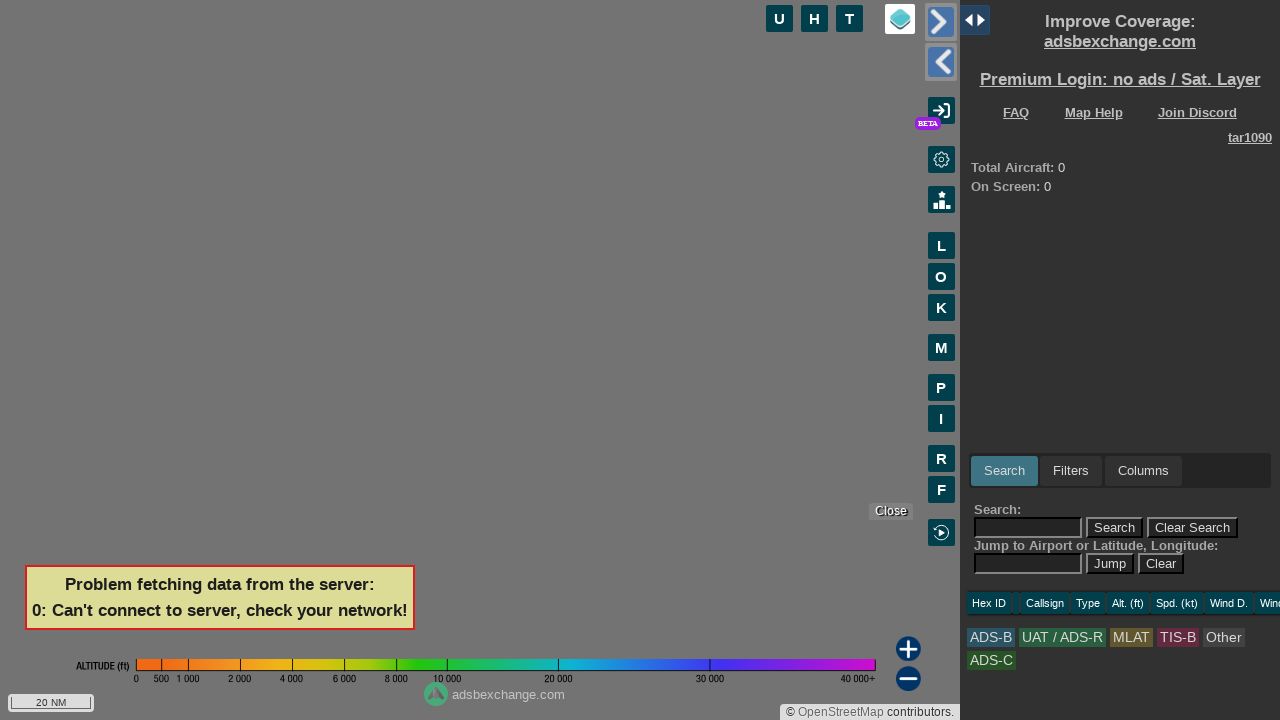

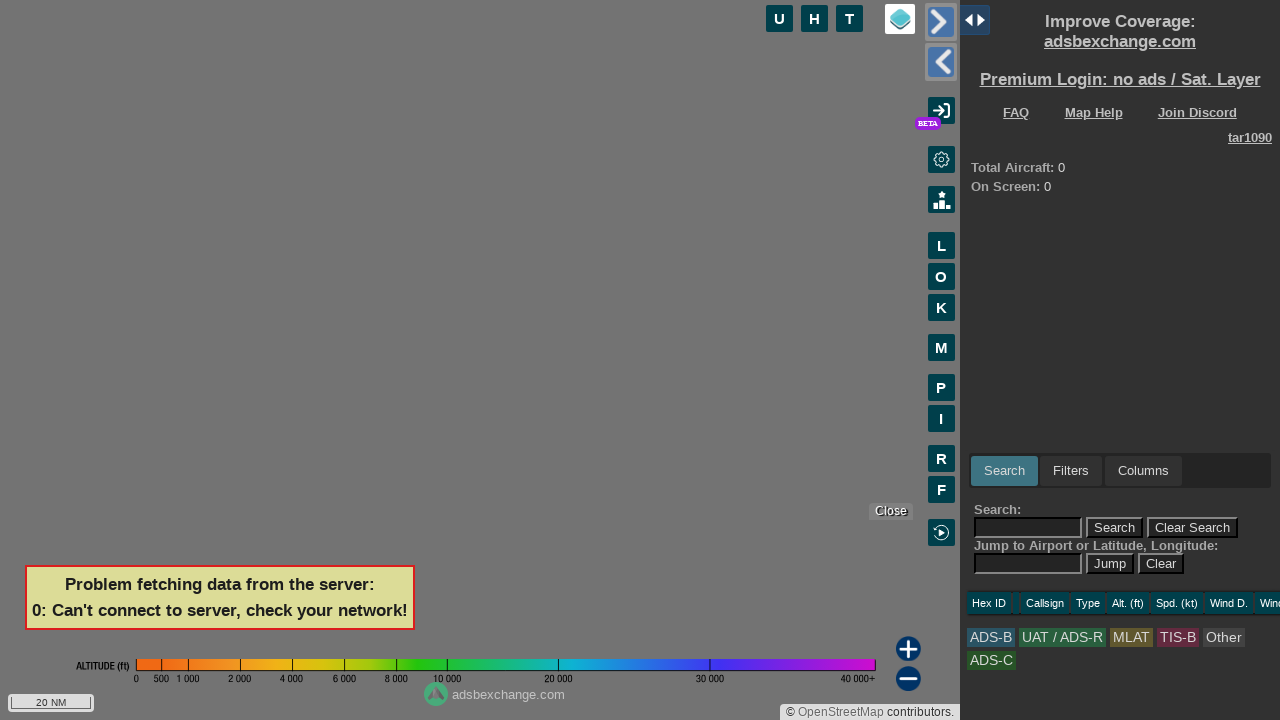